Verifies that the Text Box page title is correctly displayed as "Text Box"

Starting URL: https://demoqa.com/text-box

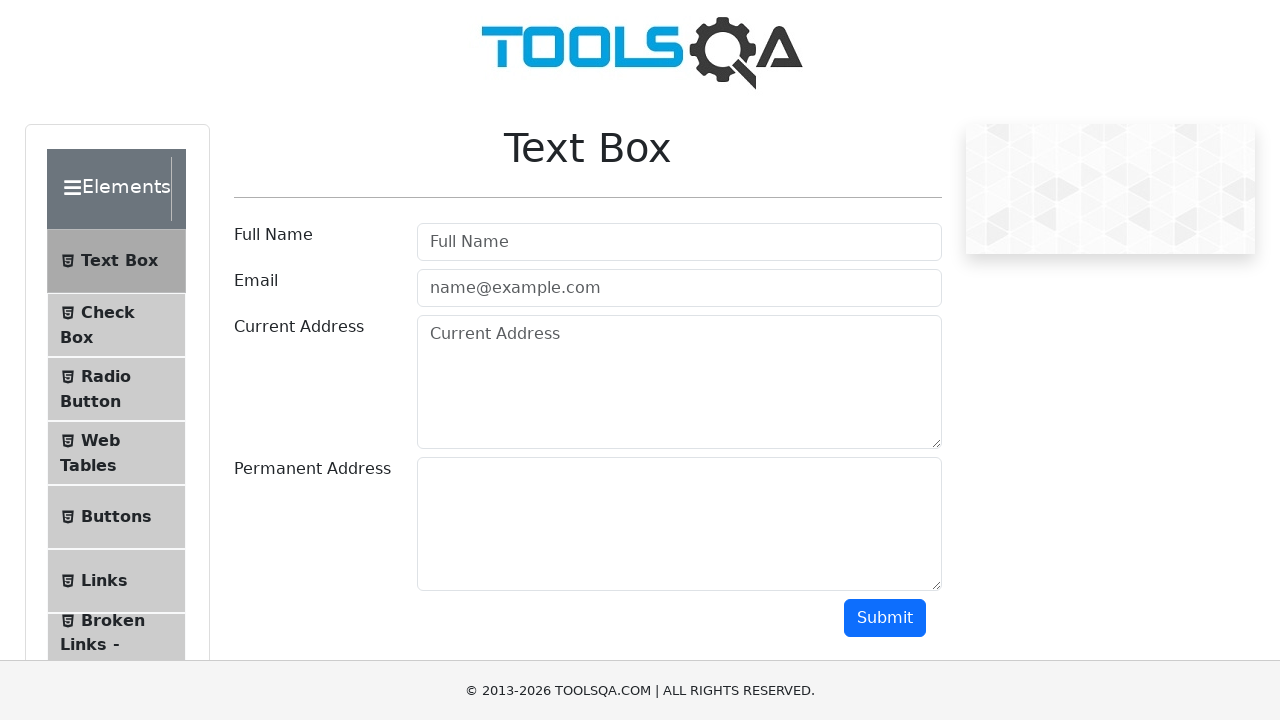

Navigated to https://demoqa.com/text-box
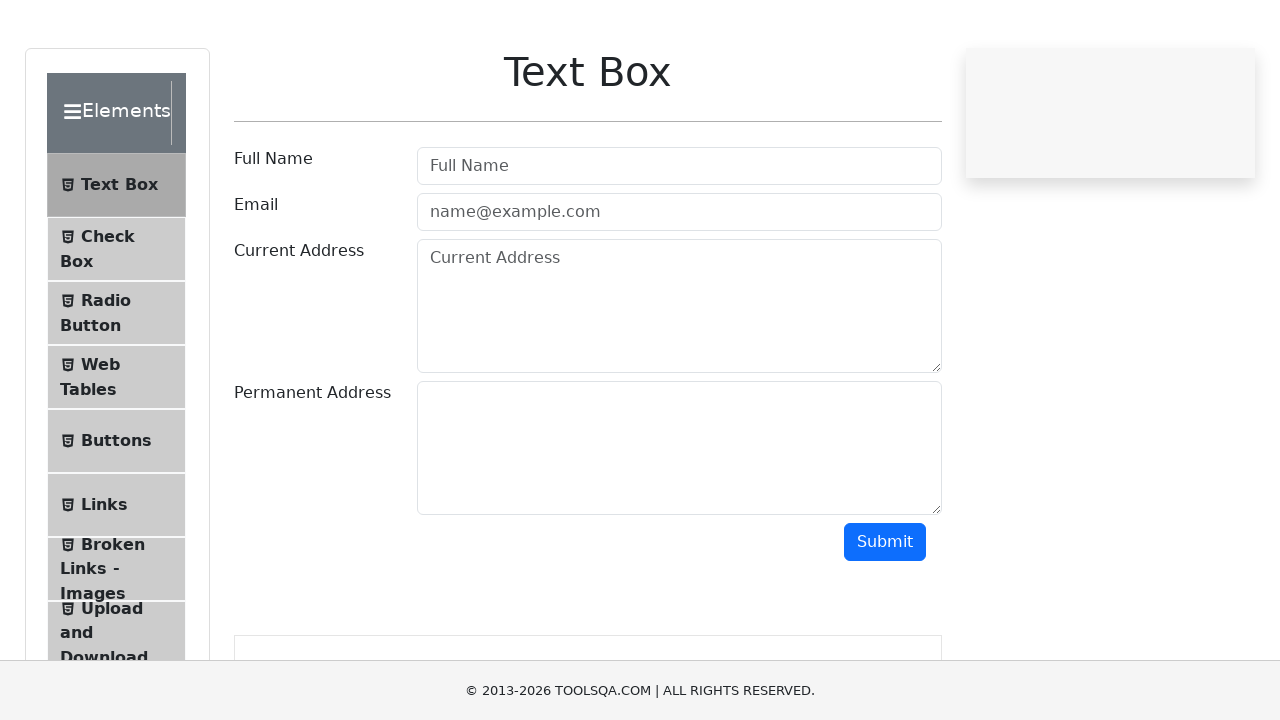

Retrieved h1 page title text
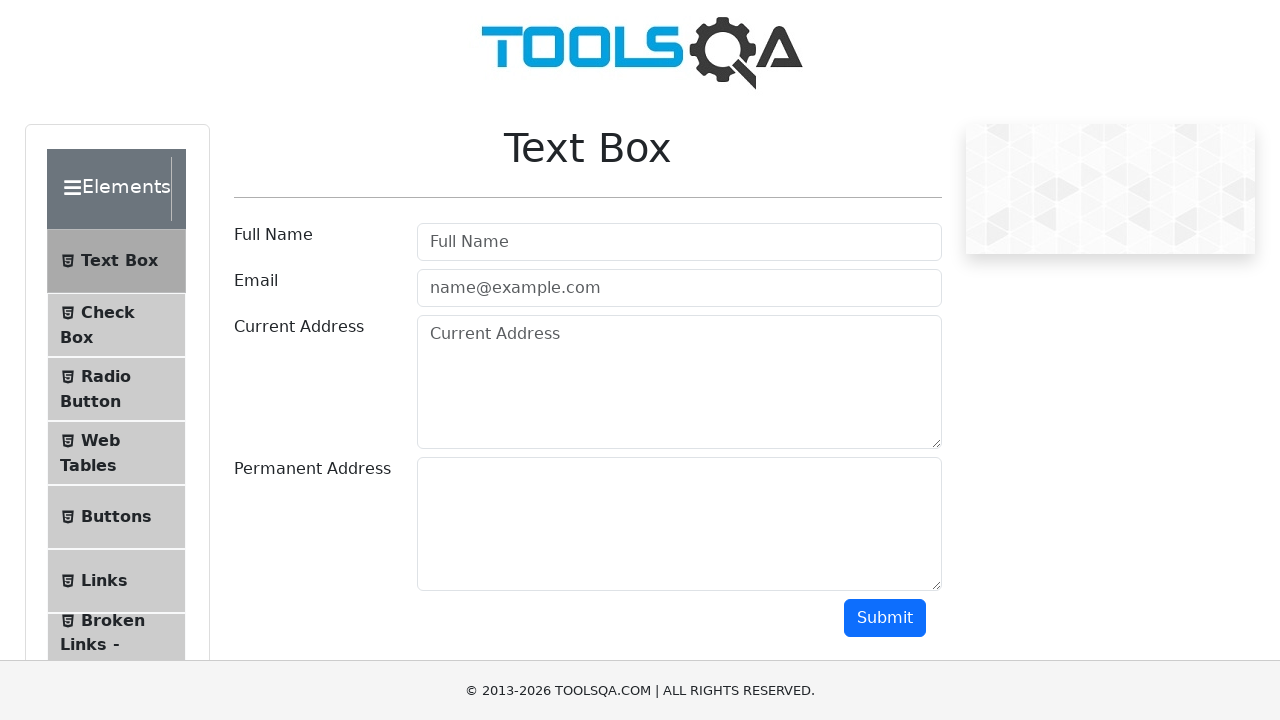

Verified page title is 'Text Box'
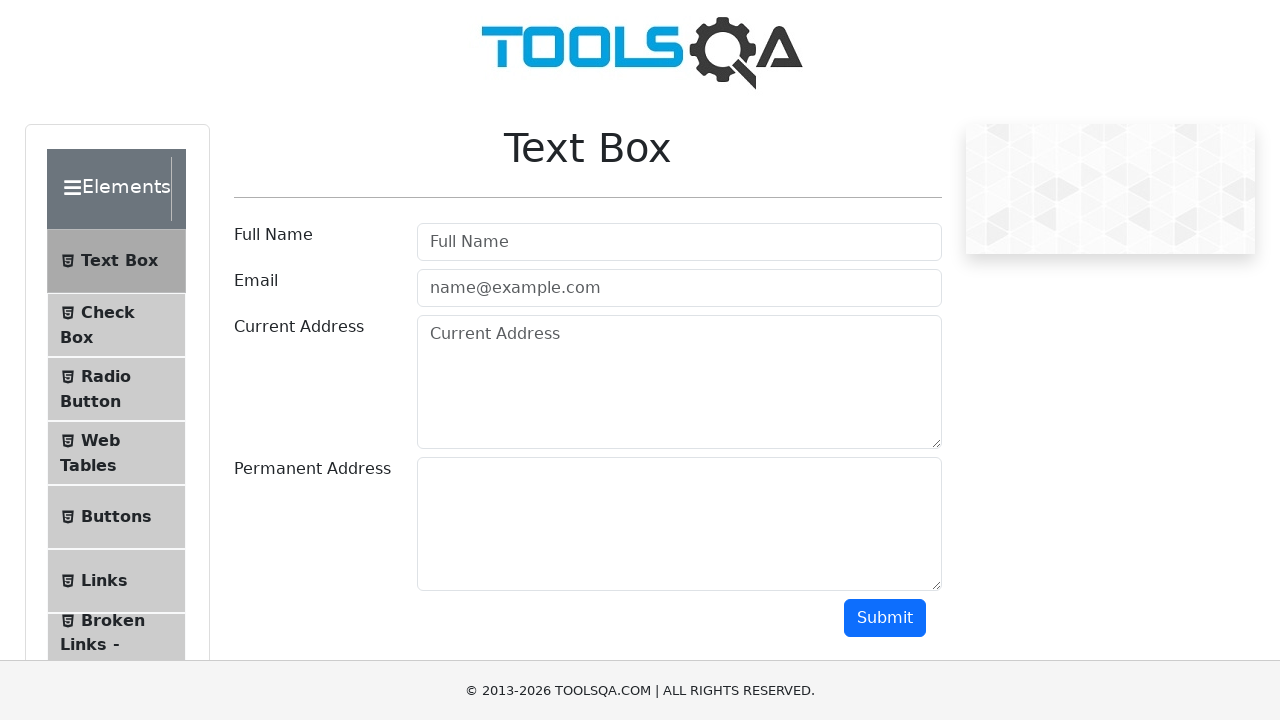

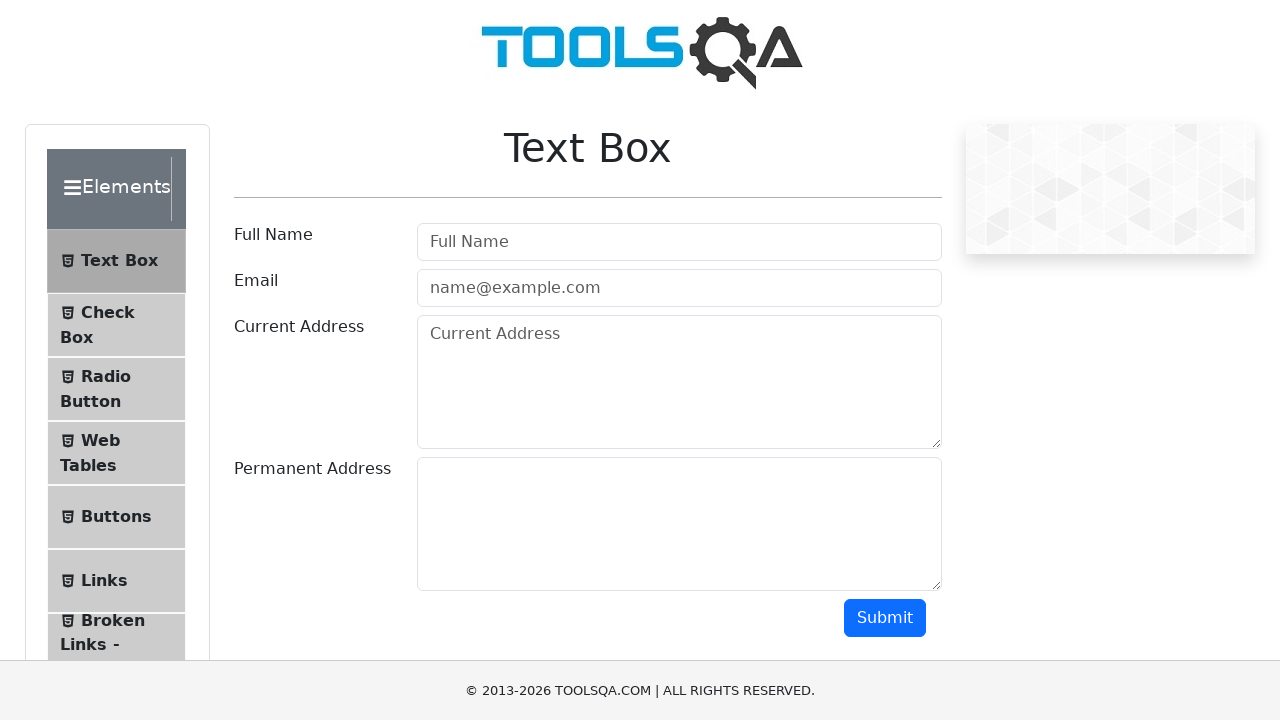